Tests a registration form by filling in required fields (first name, last name, email, phone, country) and submitting the form, then verifies successful registration message appears.

Starting URL: http://suninjuly.github.io/registration1.html

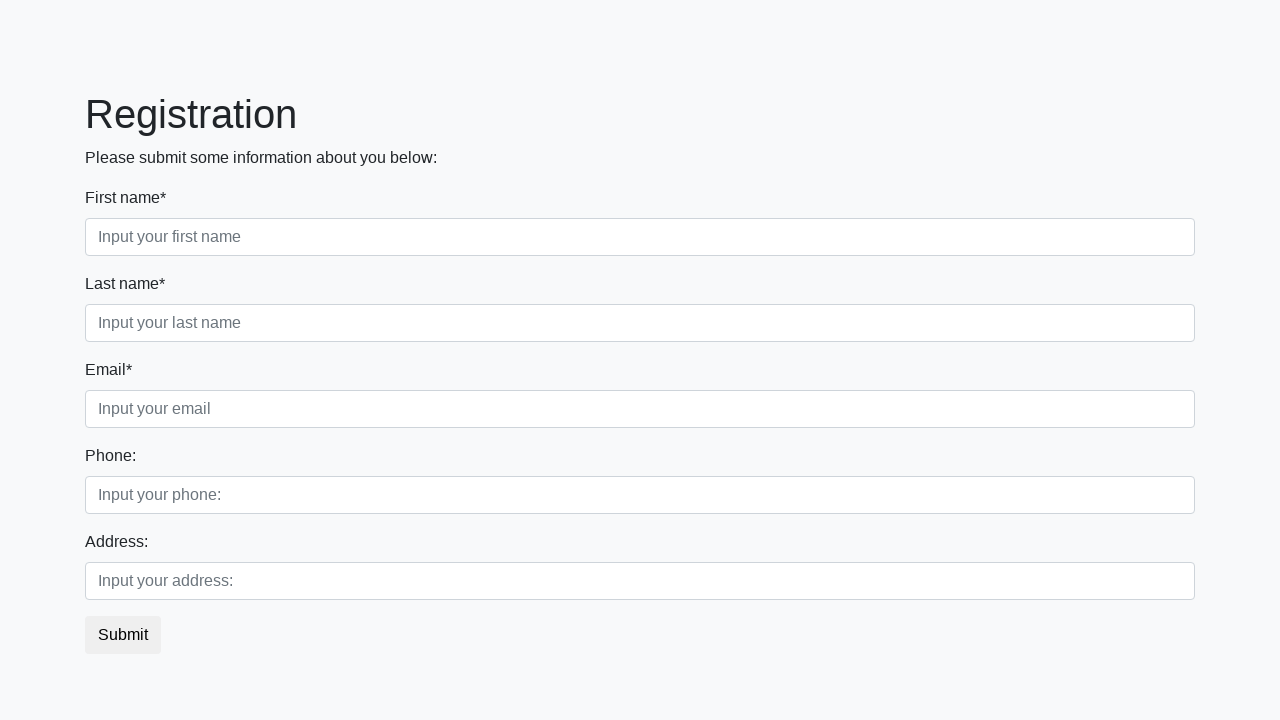

Filled first name field with 'Ivan' on xpath=(//*[@type='text'])[1]
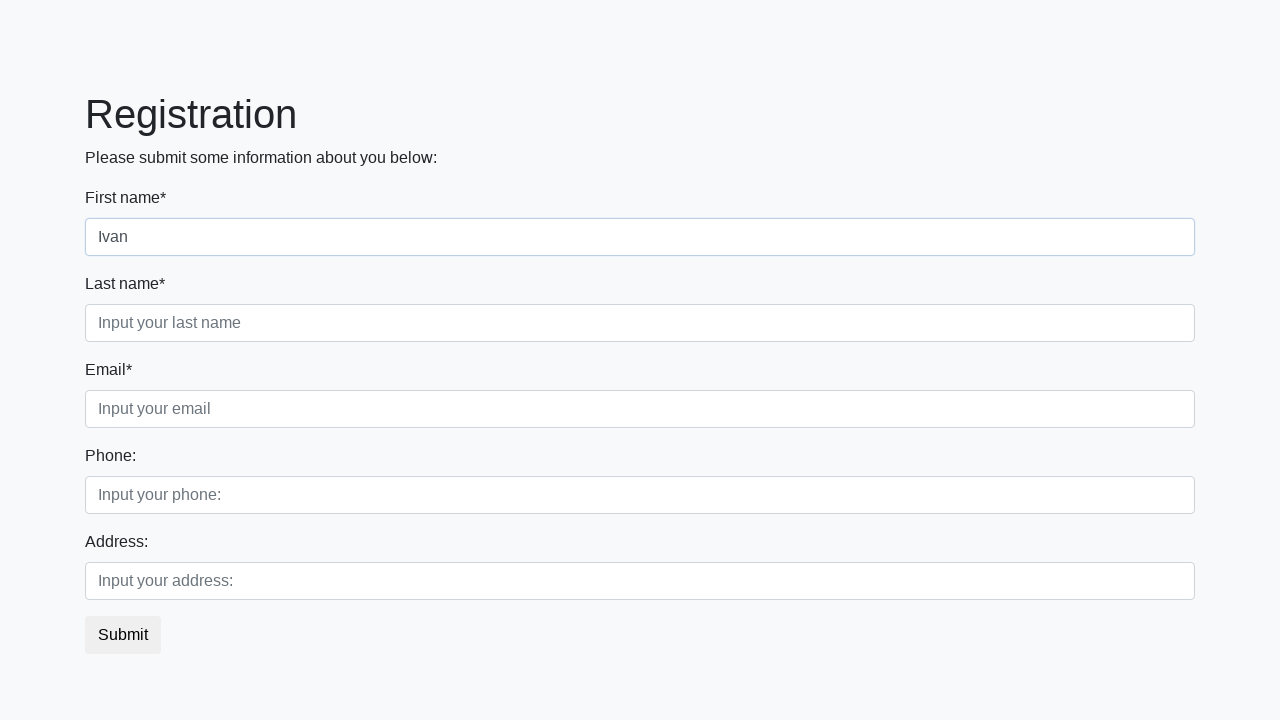

Filled last name field with 'Petrov' on xpath=(//*[@type='text'])[2]
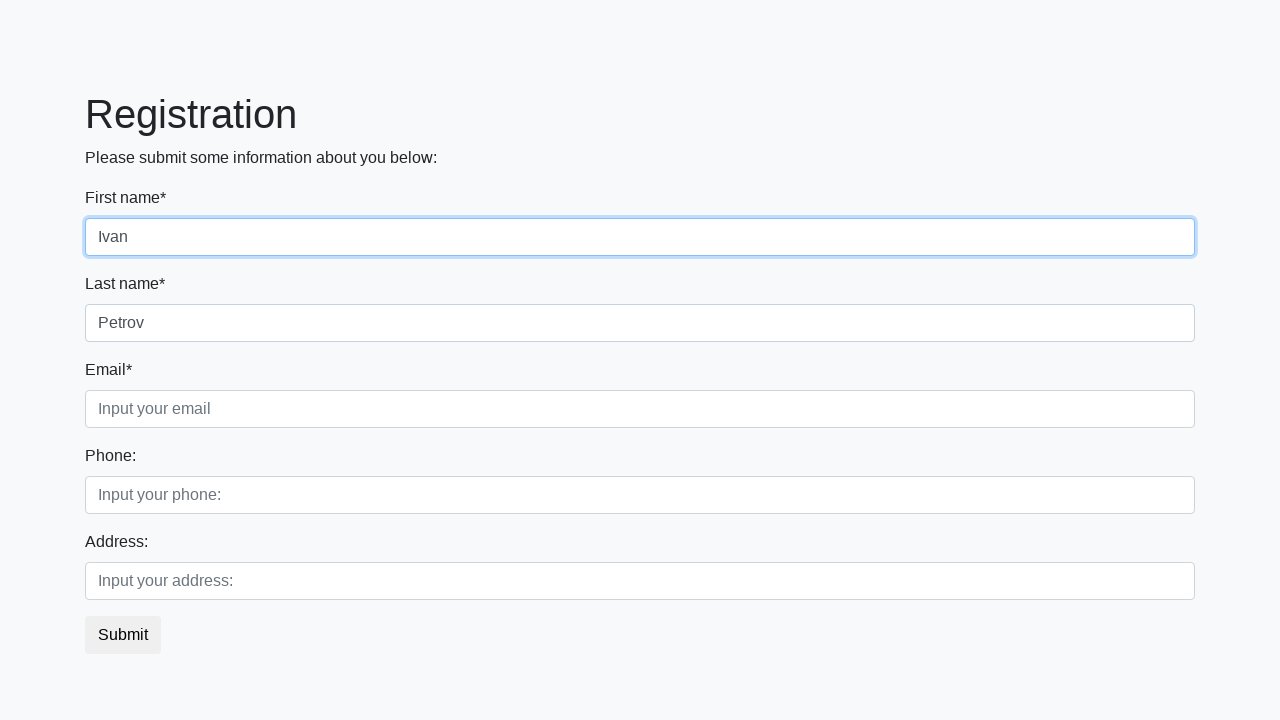

Filled email field with 'game@mail.ru' on xpath=(//*[@type='text'])[3]
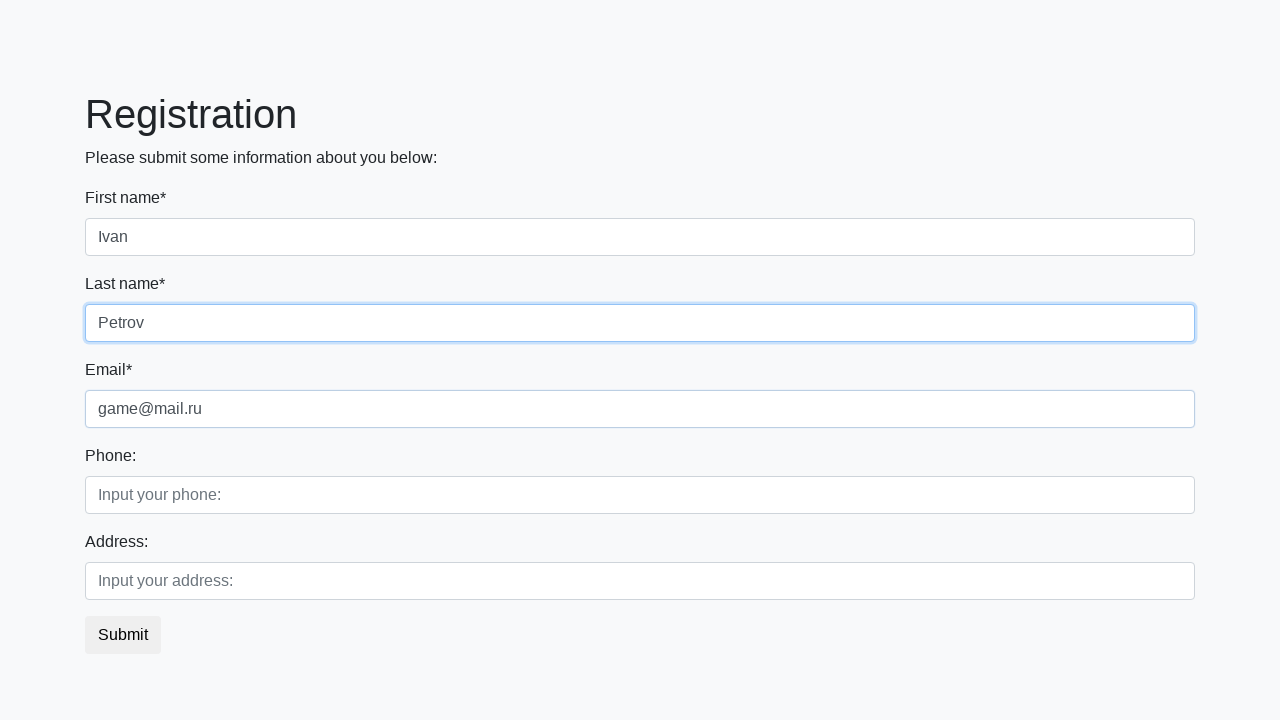

Filled phone field with '89652444434' on xpath=(//*[@type='text'])[4]
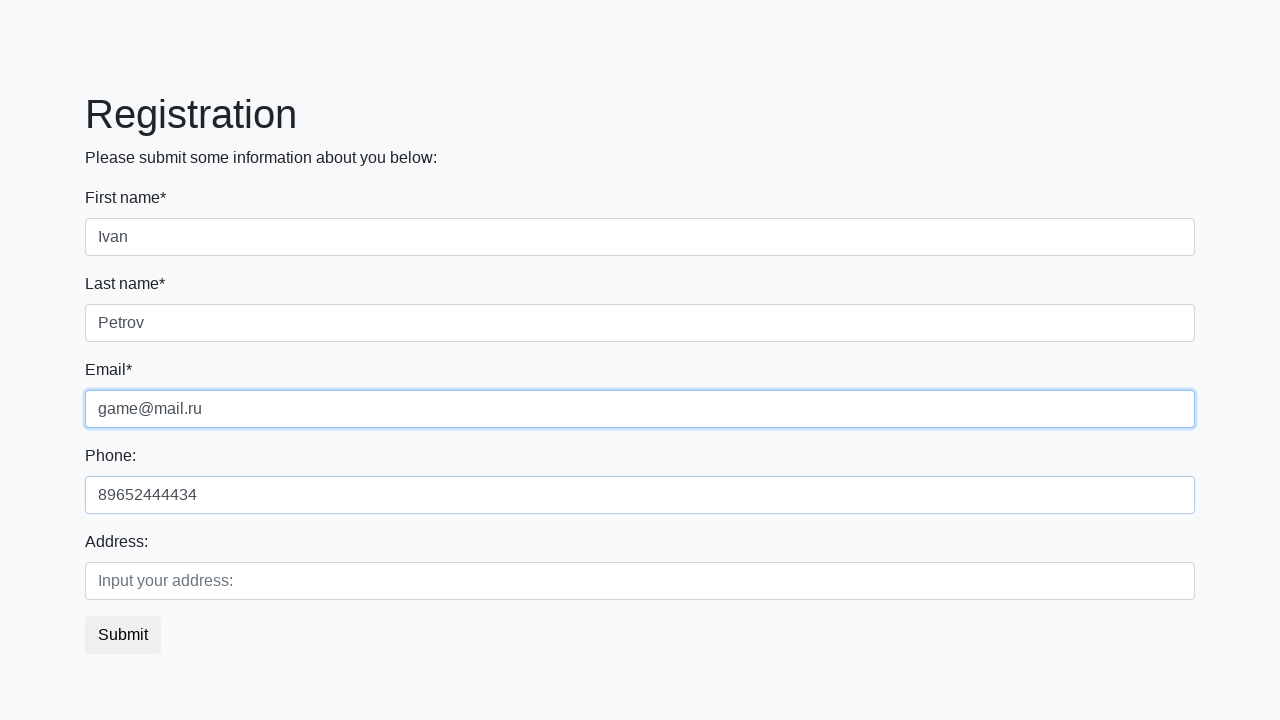

Filled country field with 'Russia' on xpath=(//*[@type='text'])[5]
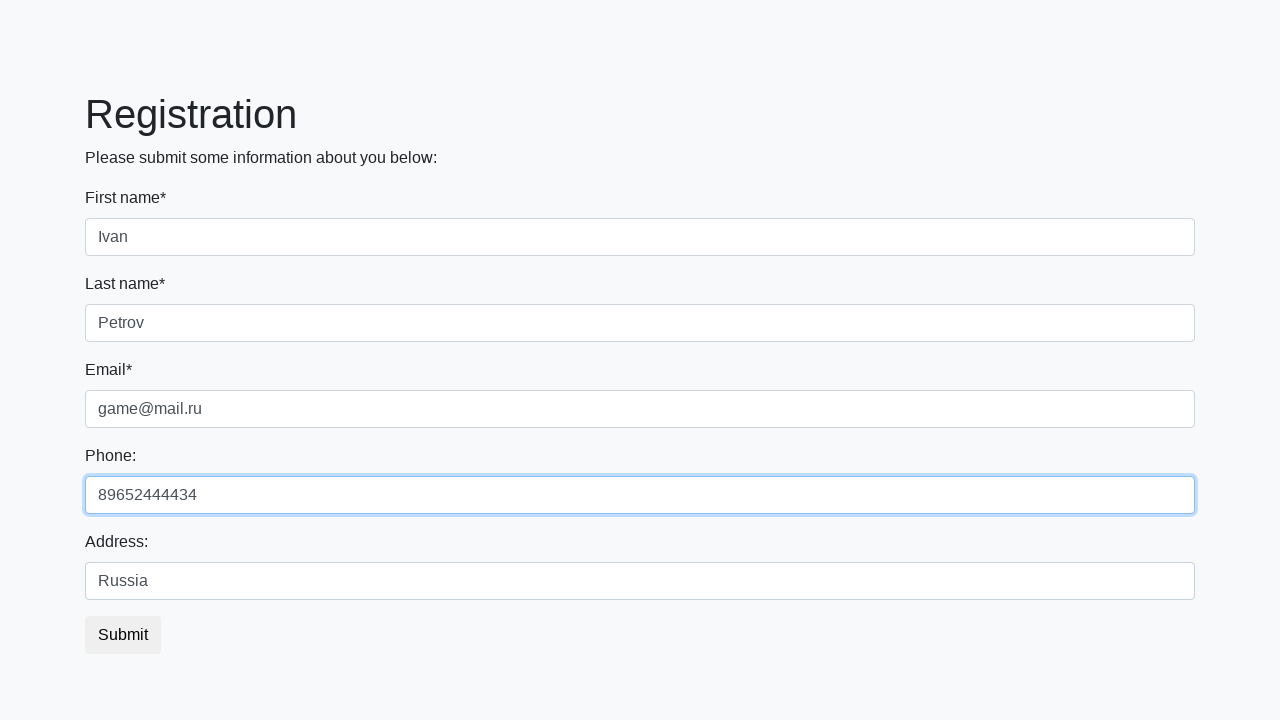

Clicked submit button to register at (123, 635) on button.btn
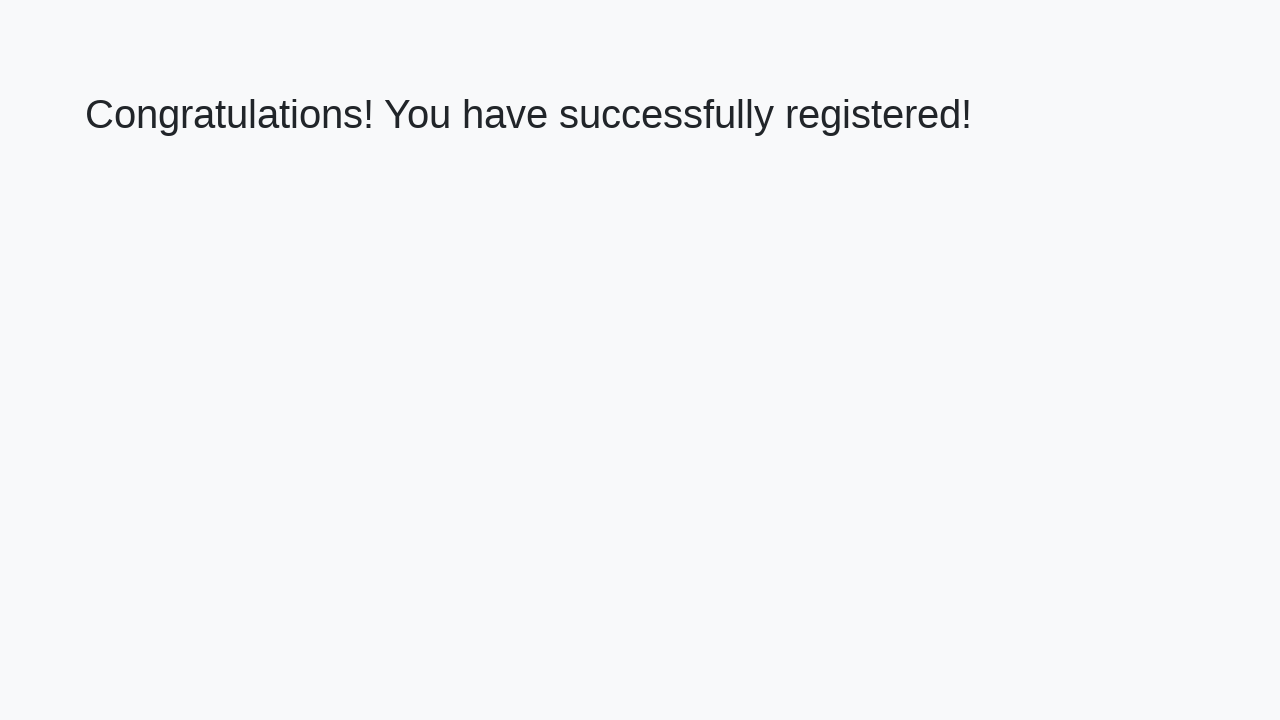

Success message heading appeared
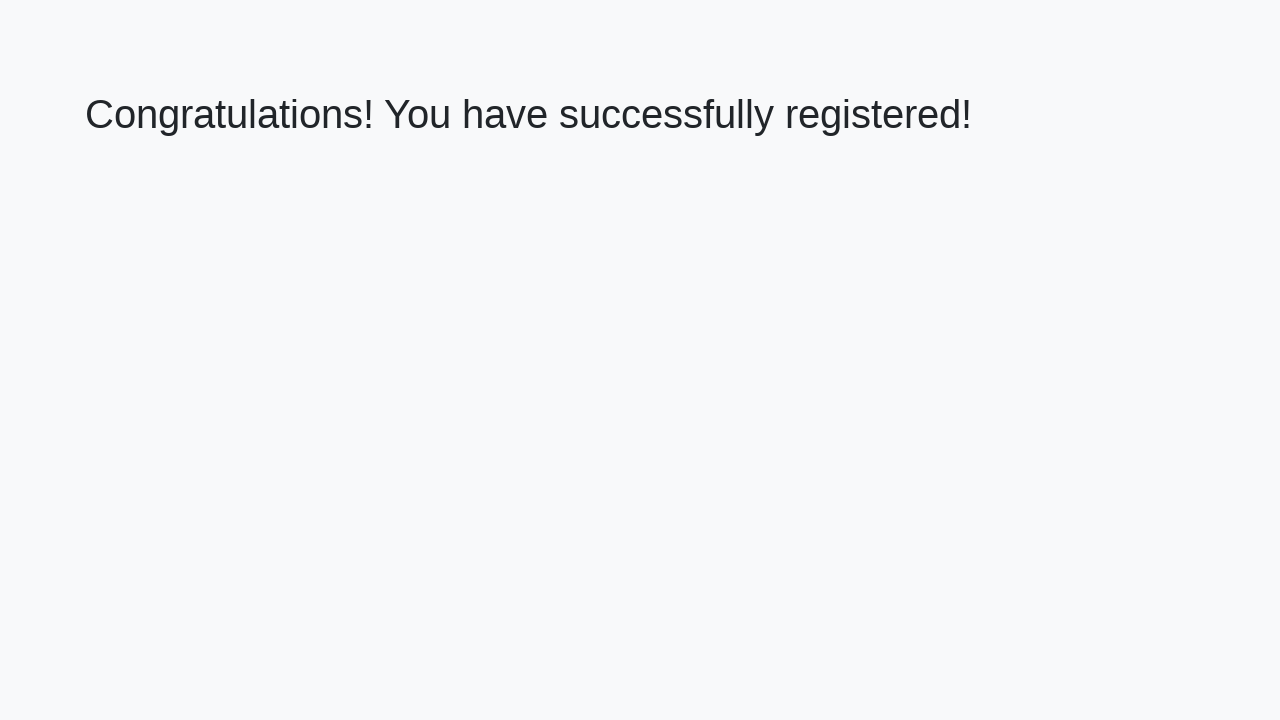

Retrieved success message: 'Congratulations! You have successfully registered!'
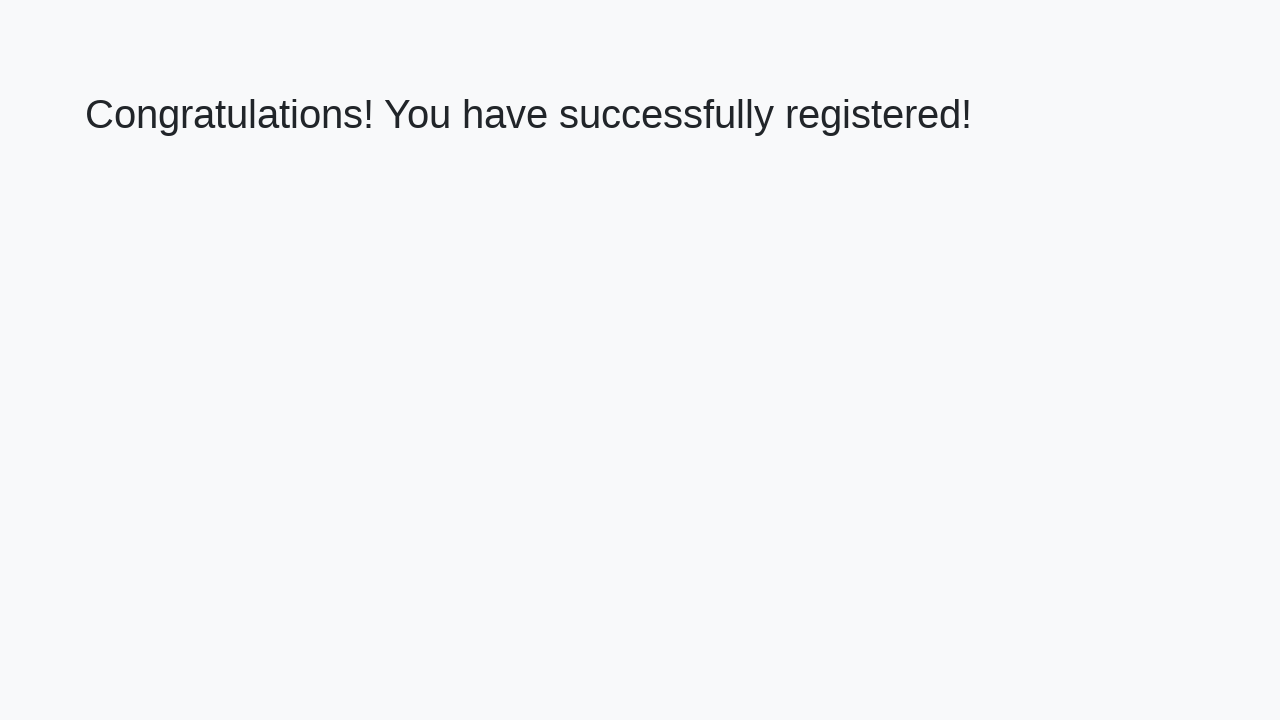

Verified successful registration message
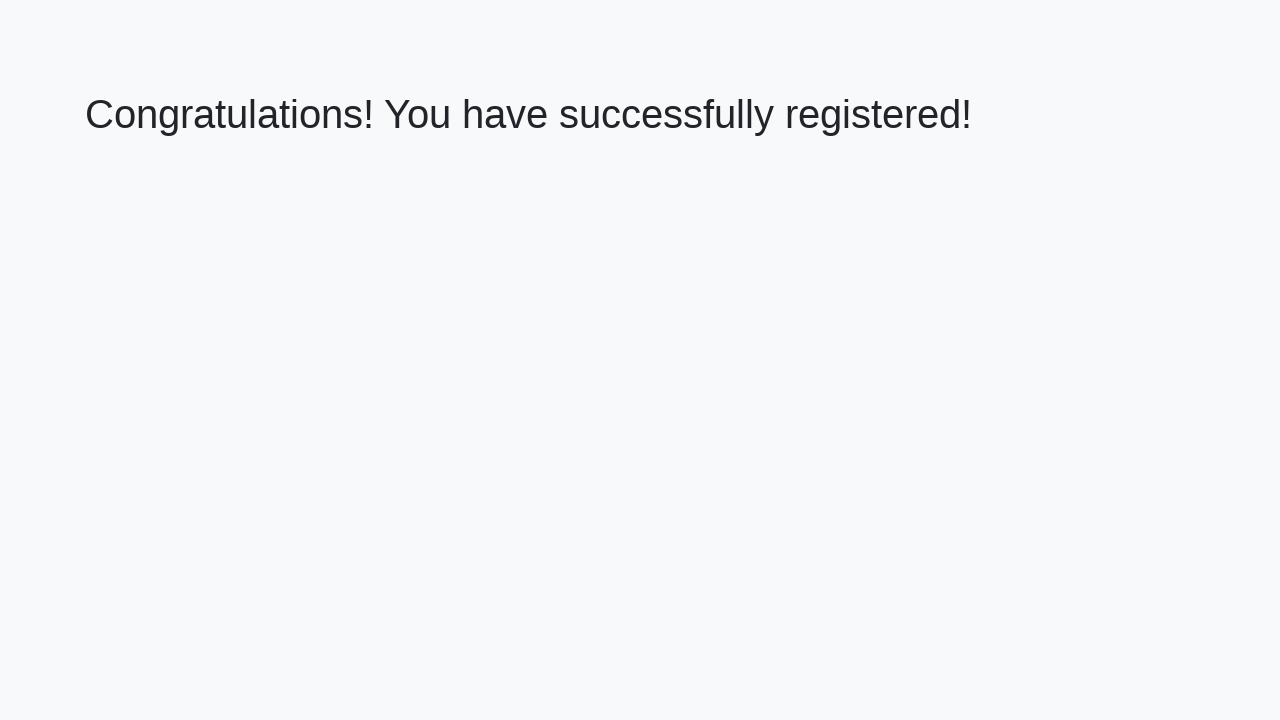

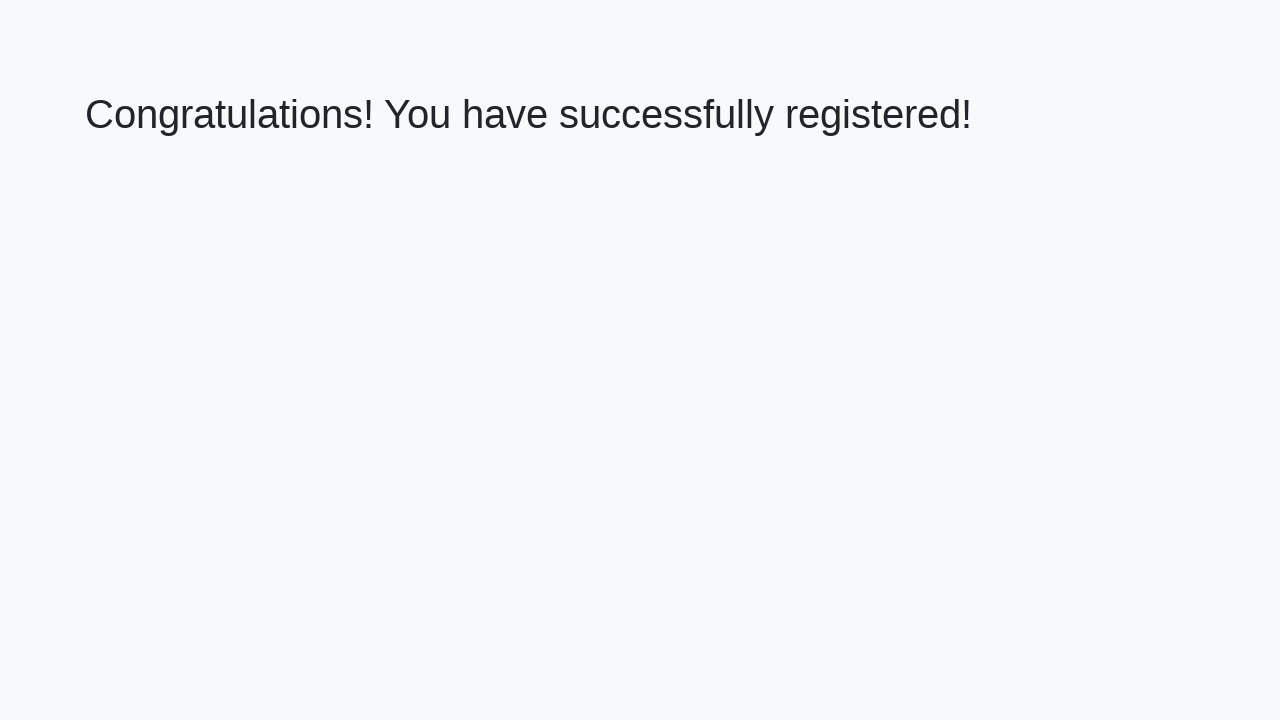